Clears and fills a username text input field with a name

Starting URL: https://testeroprogramowania.github.io/selenium/basics.html

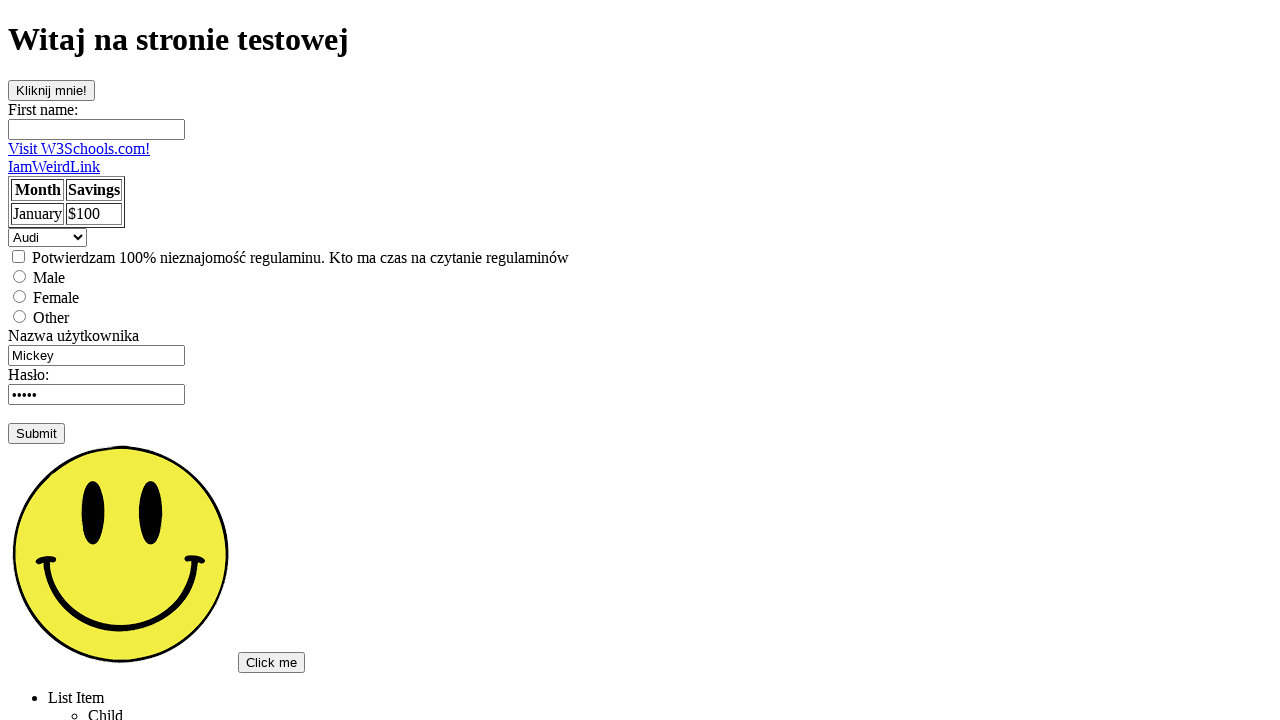

Cleared the username text input field on input[type=text]:nth-child(2)
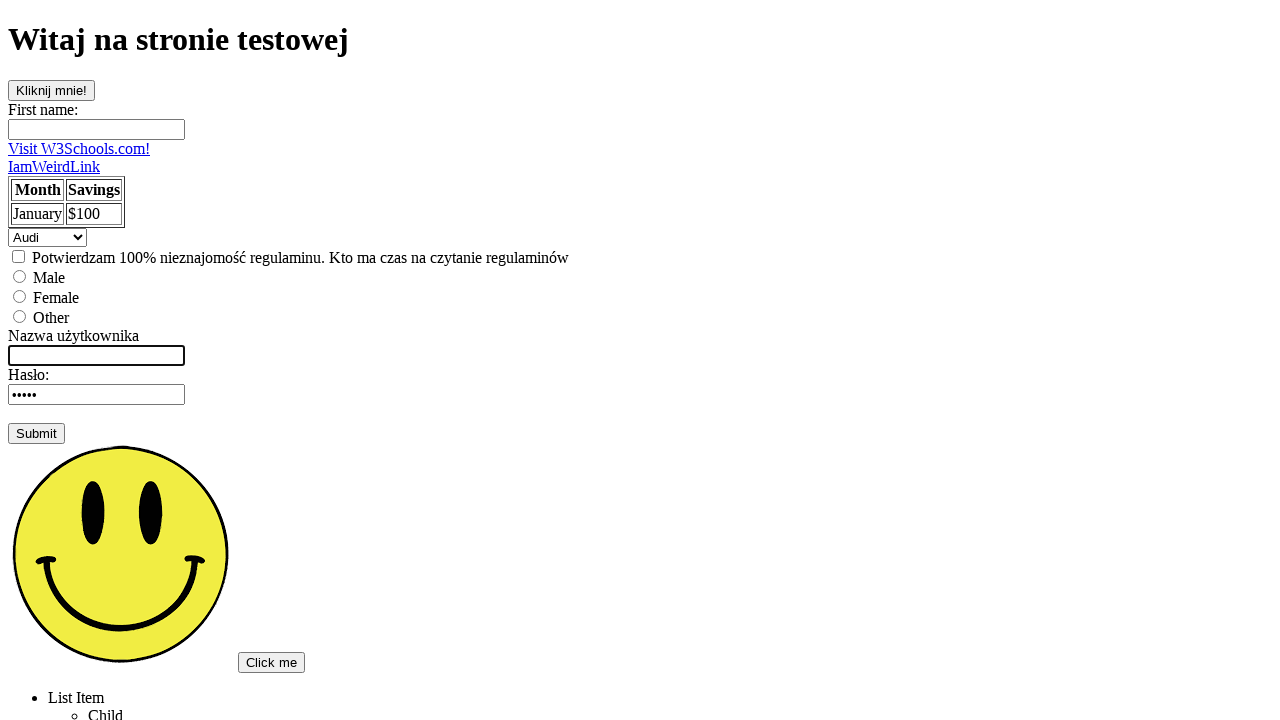

Filled the username field with 'Adam' on input[type=text]:nth-child(2)
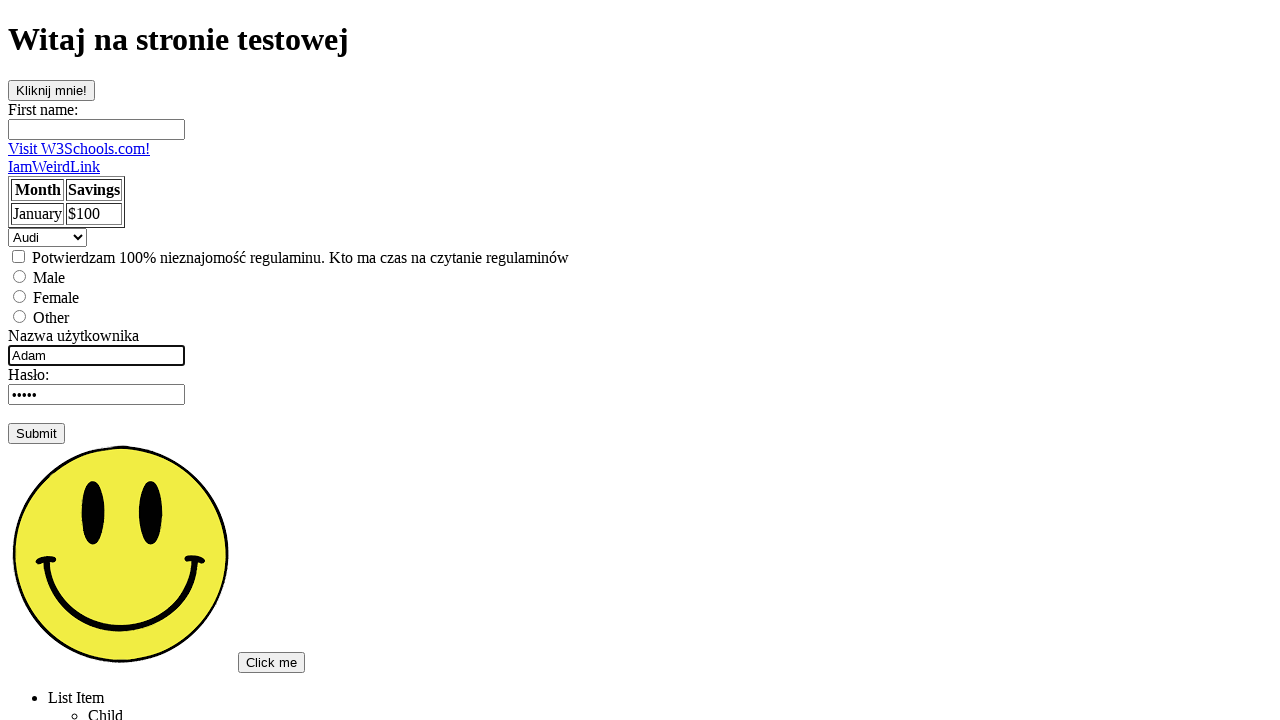

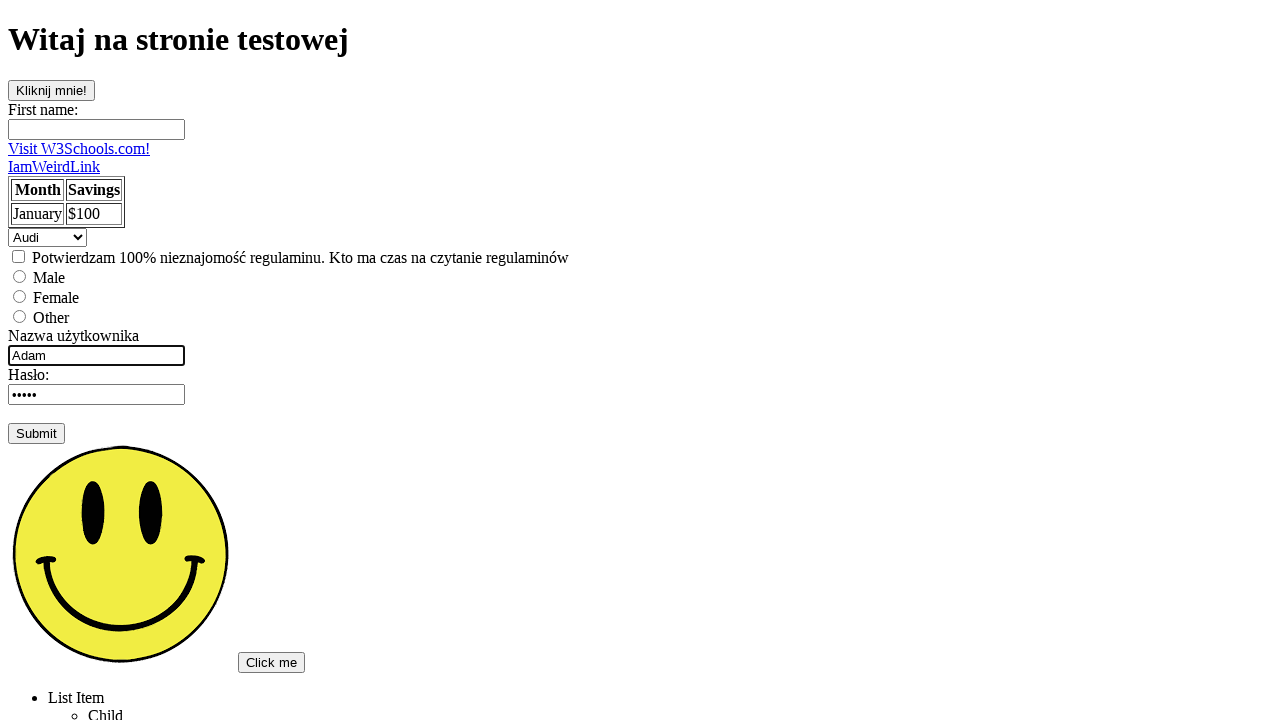